Navigates to shikimori.one website, performs continuous scrolling and page refreshing in a loop

Starting URL: https://shikimori.one/

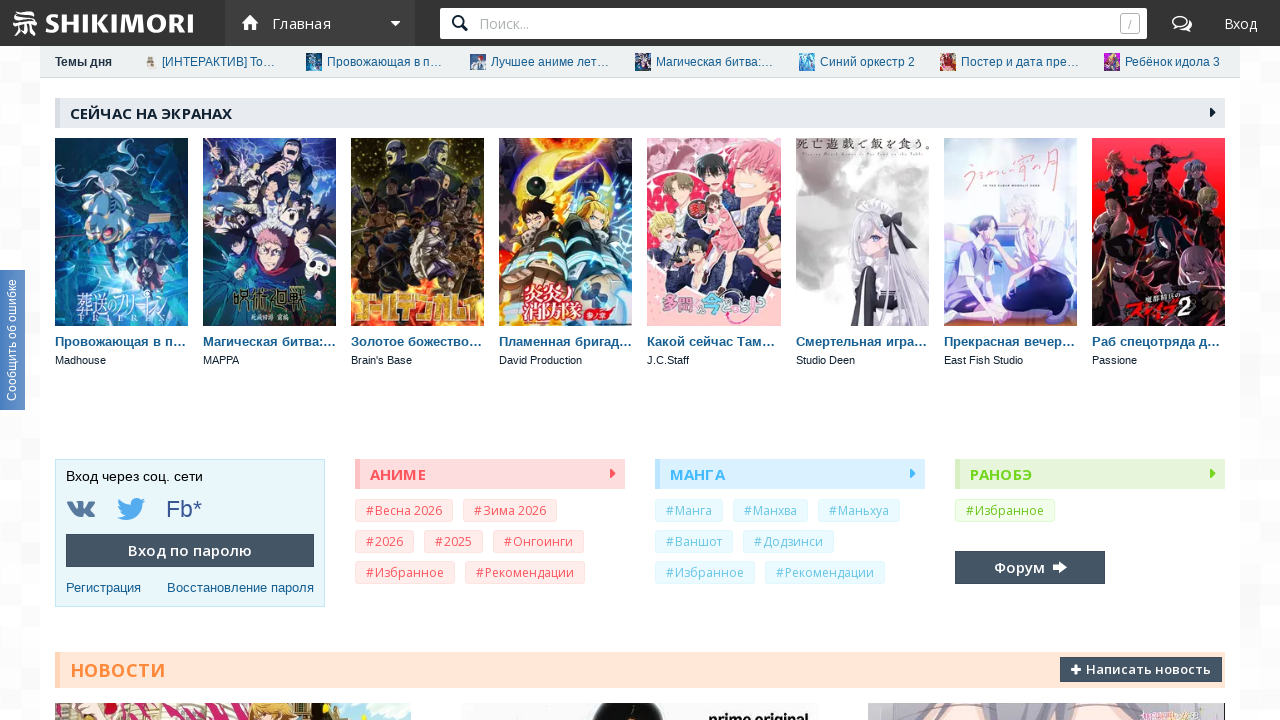

Navigated to https://shikimori.one/
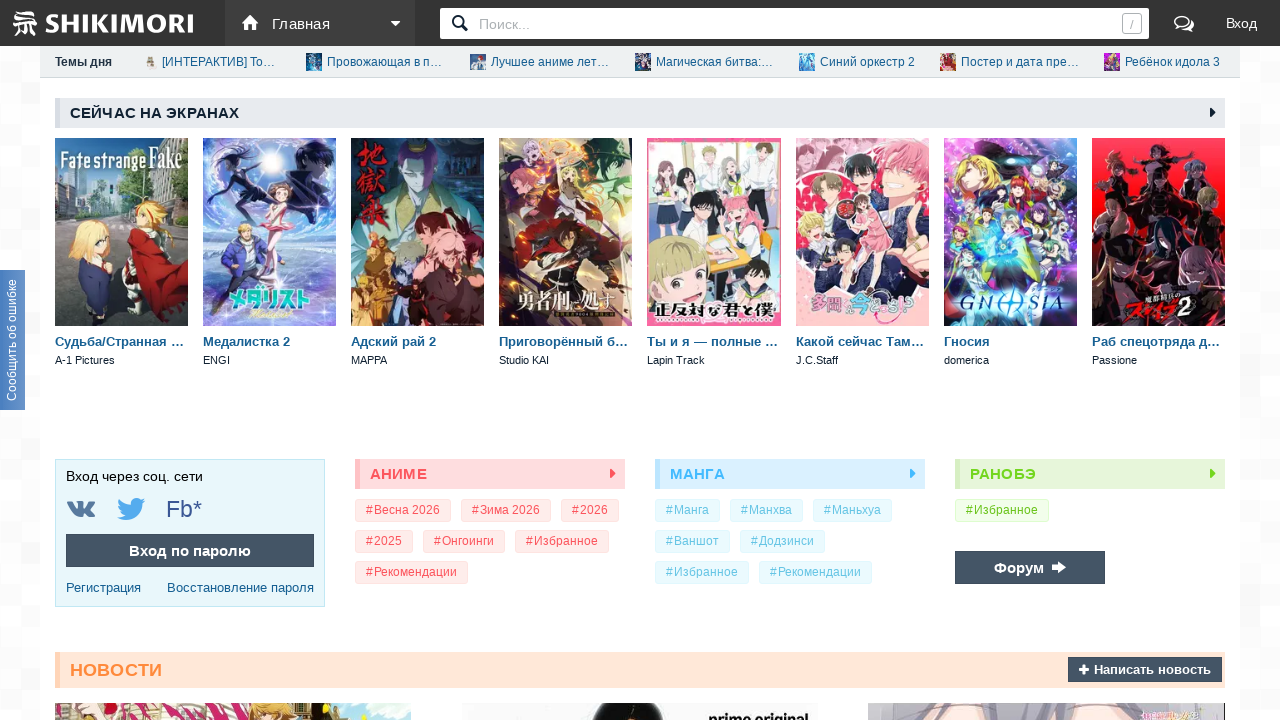

Scrolled down to 1500px (iteration 1/10)
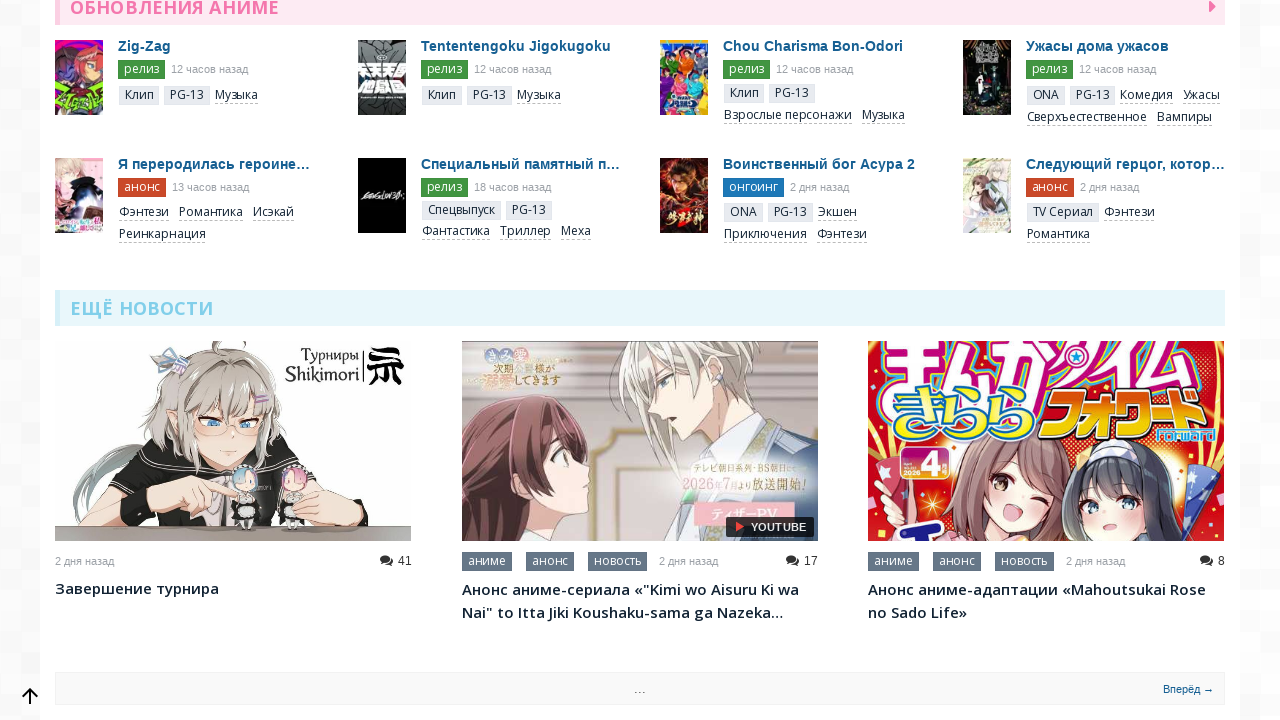

Waited 10 seconds before refresh (iteration 1/10)
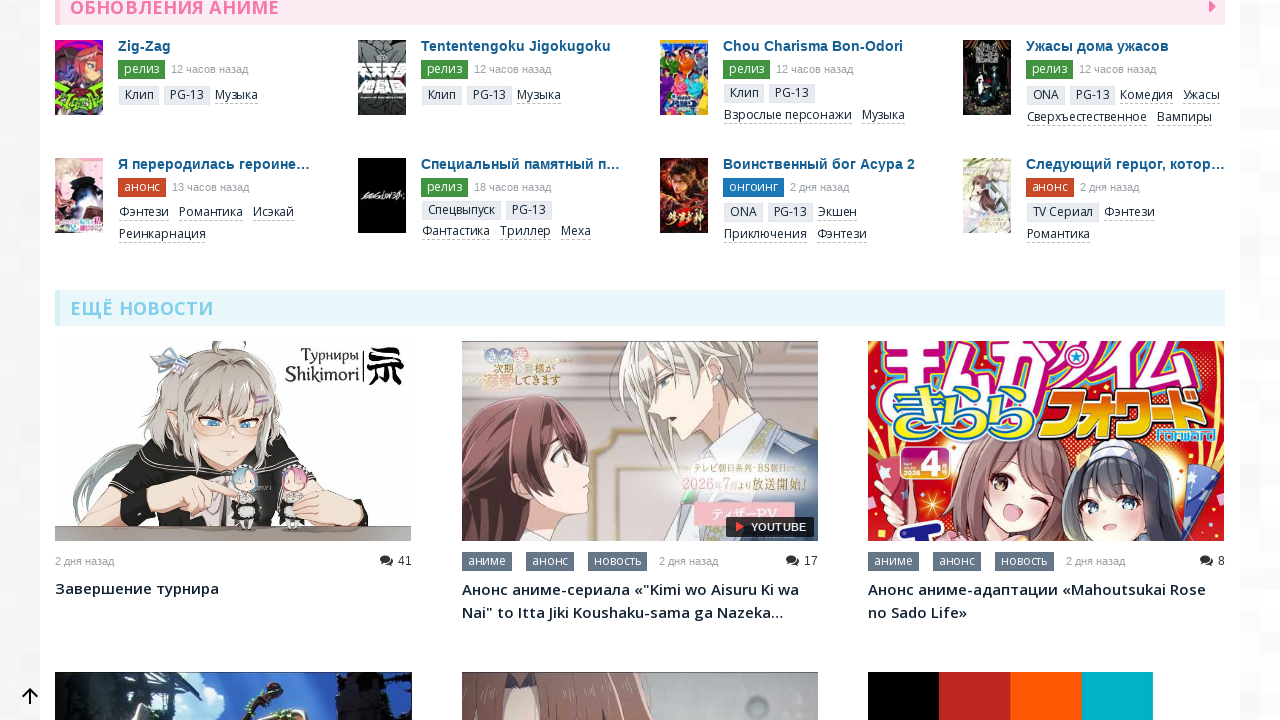

Refreshed the page (iteration 1/10)
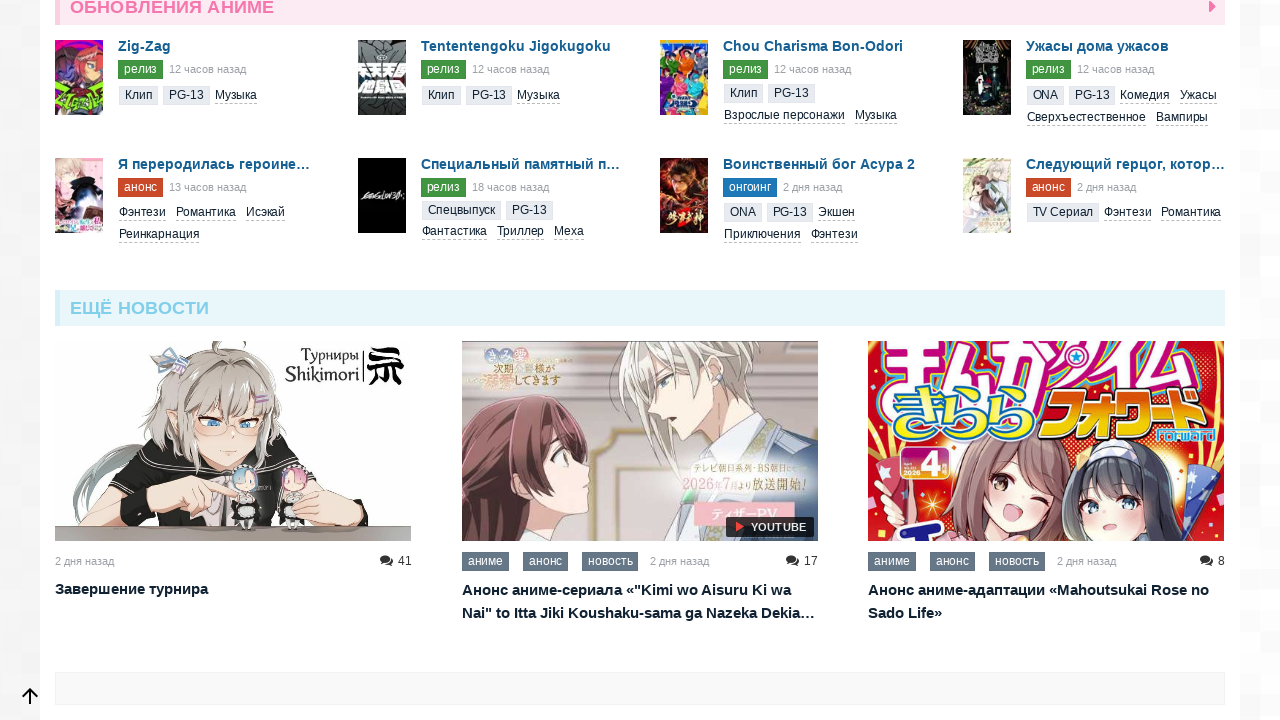

Scrolled down to 1500px (iteration 2/10)
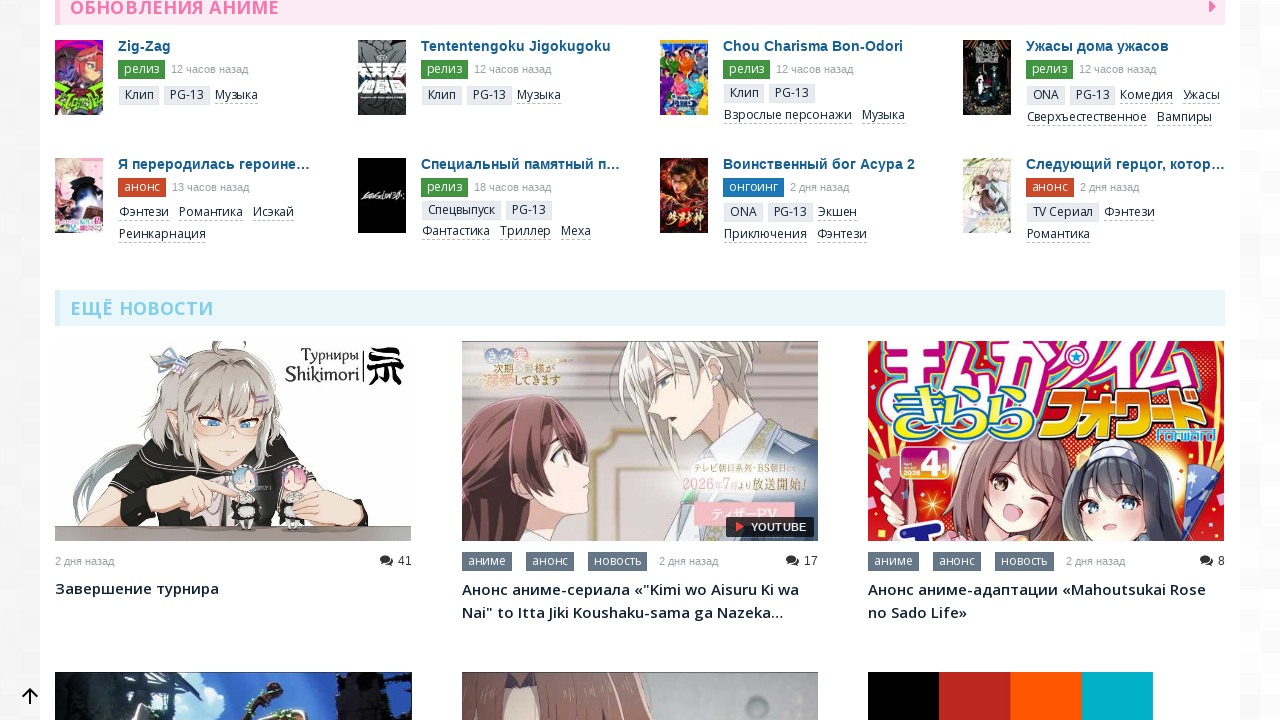

Waited 10 seconds before refresh (iteration 2/10)
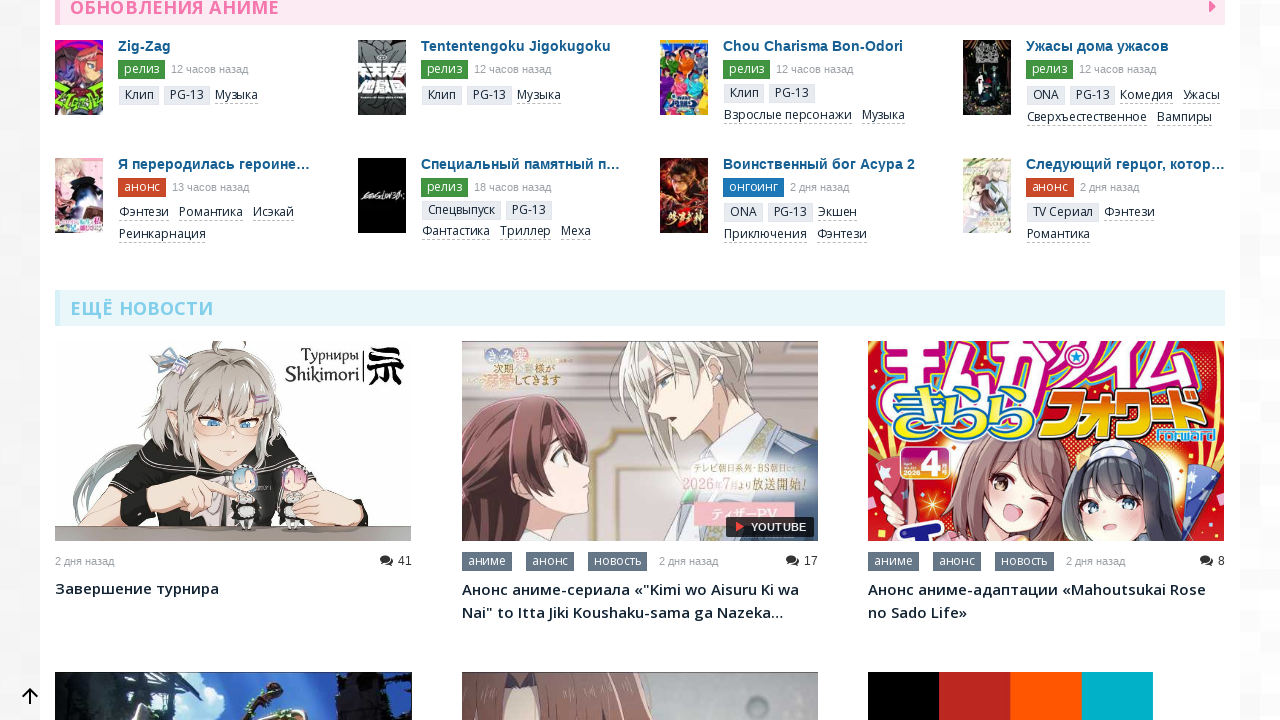

Refreshed the page (iteration 2/10)
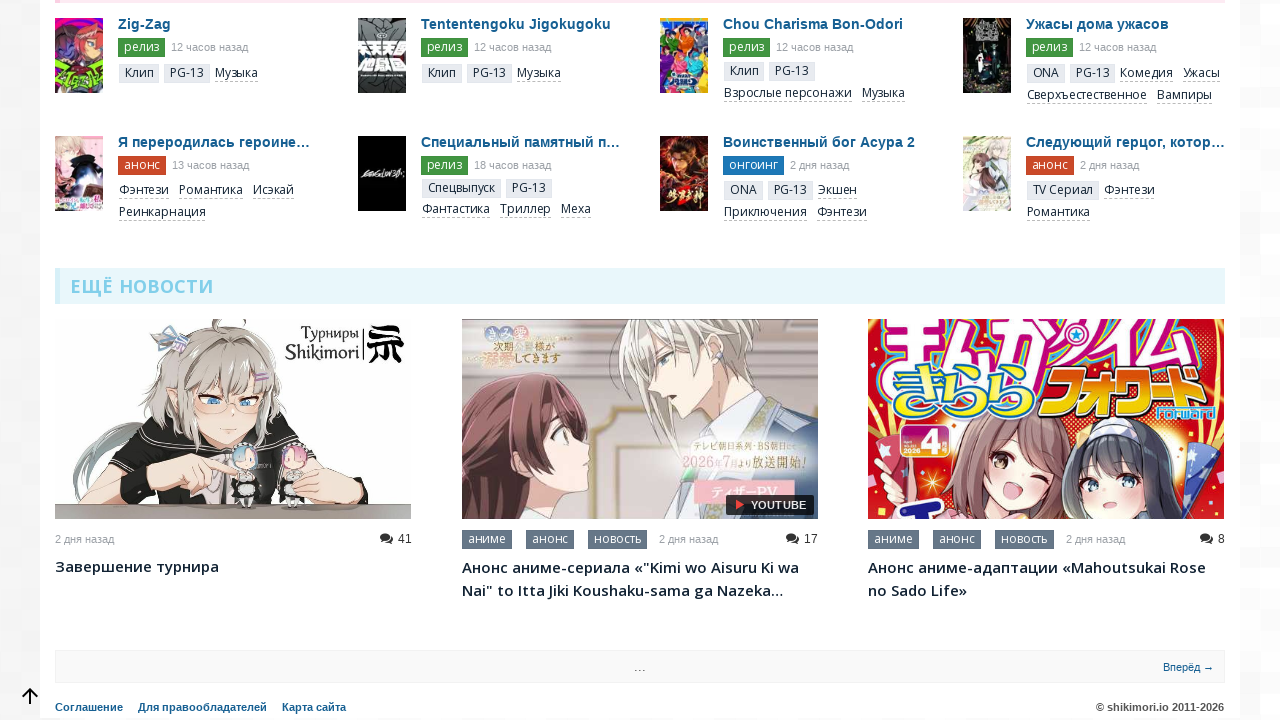

Scrolled down to 1500px (iteration 3/10)
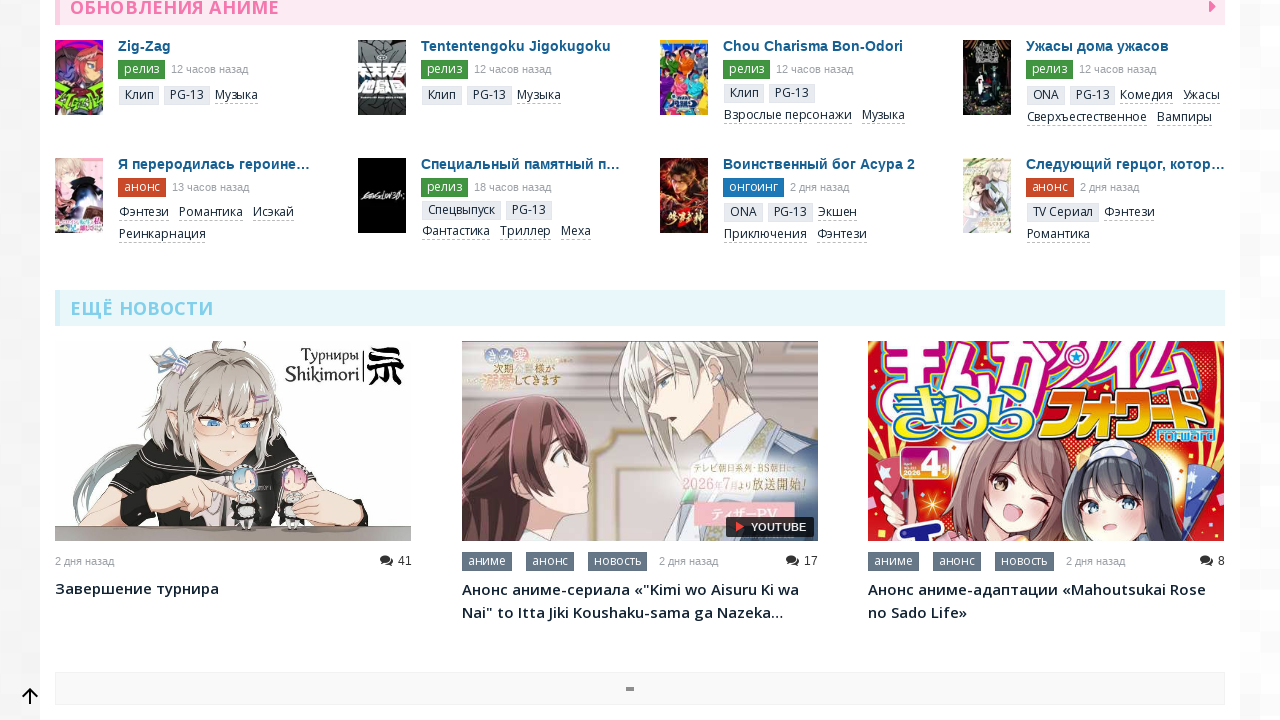

Waited 10 seconds before refresh (iteration 3/10)
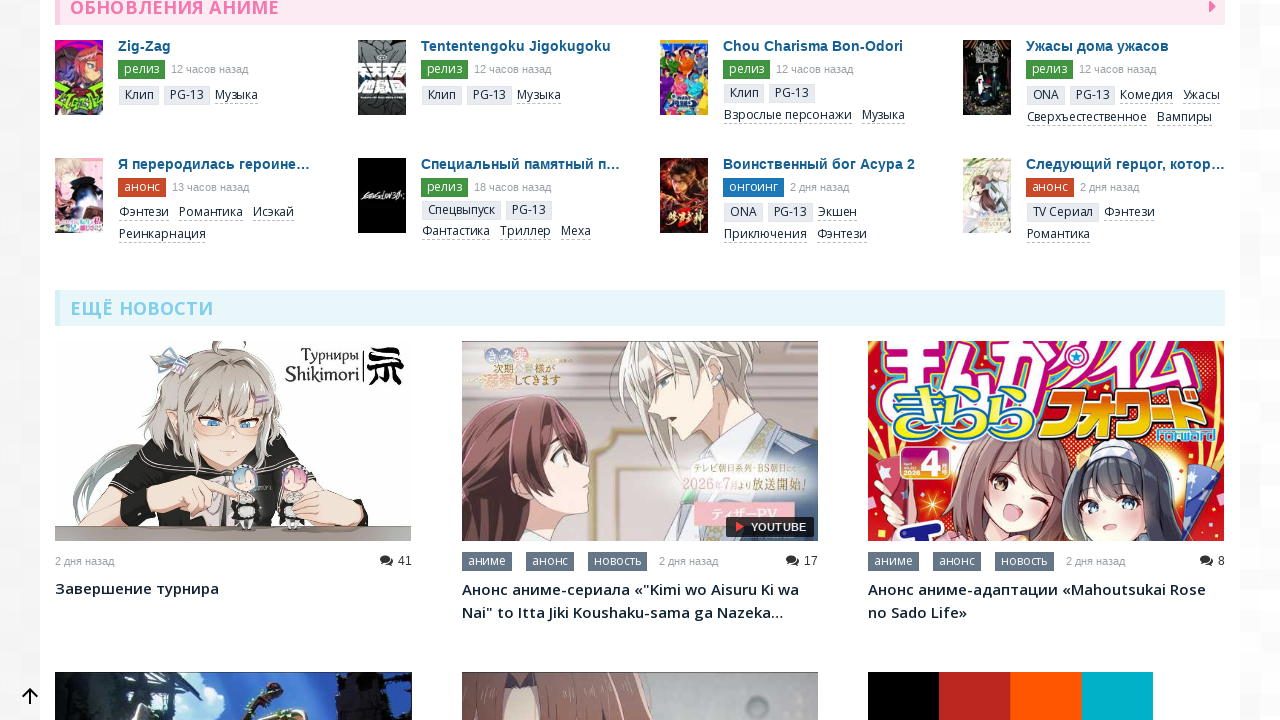

Refreshed the page (iteration 3/10)
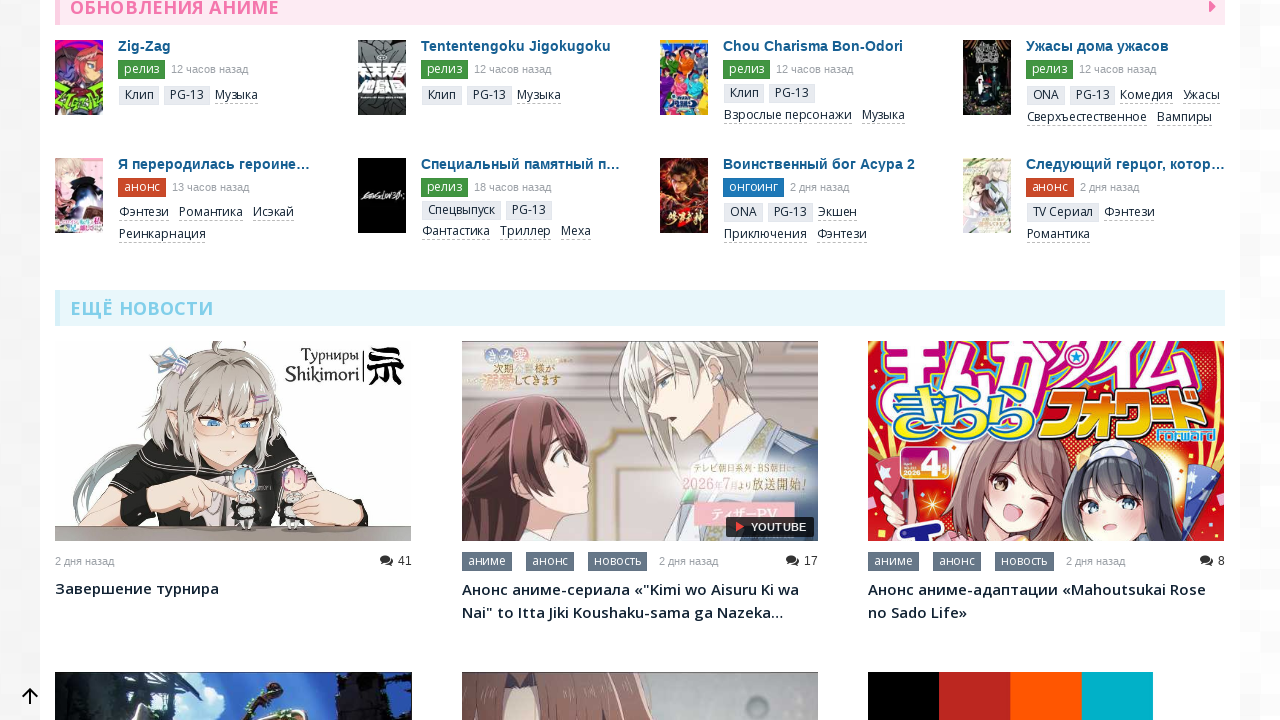

Scrolled down to 1500px (iteration 4/10)
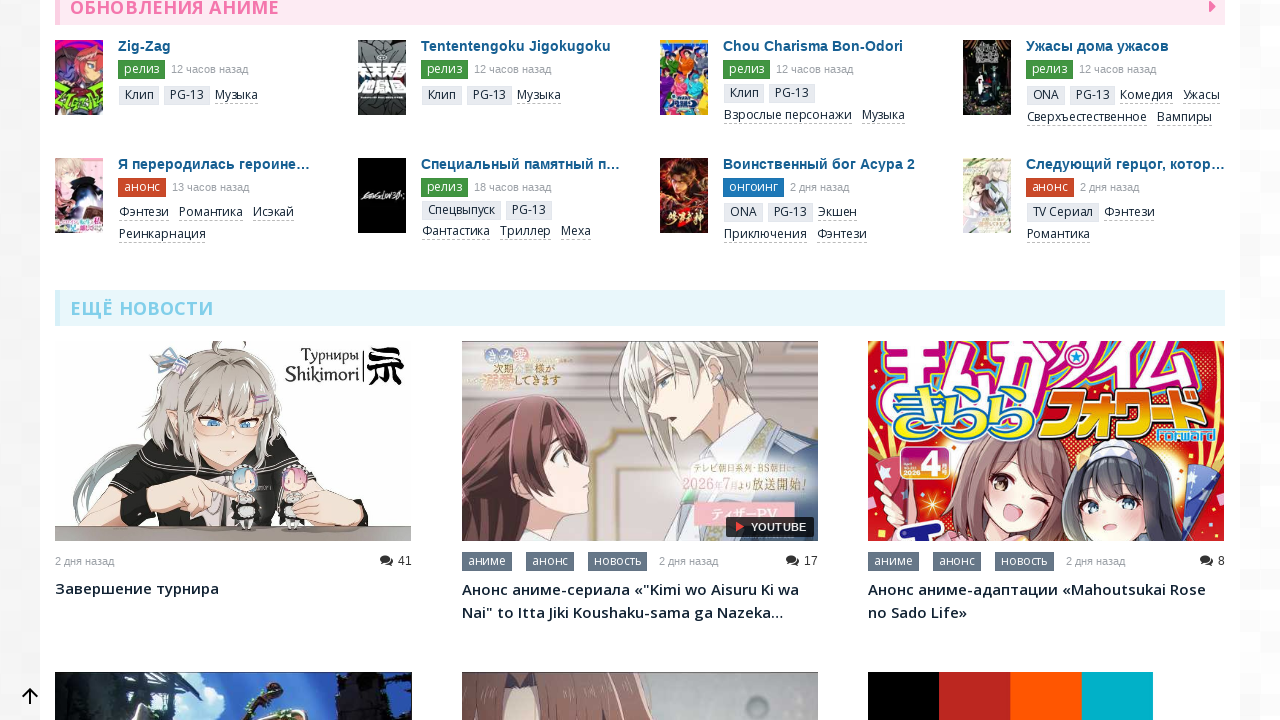

Waited 10 seconds before refresh (iteration 4/10)
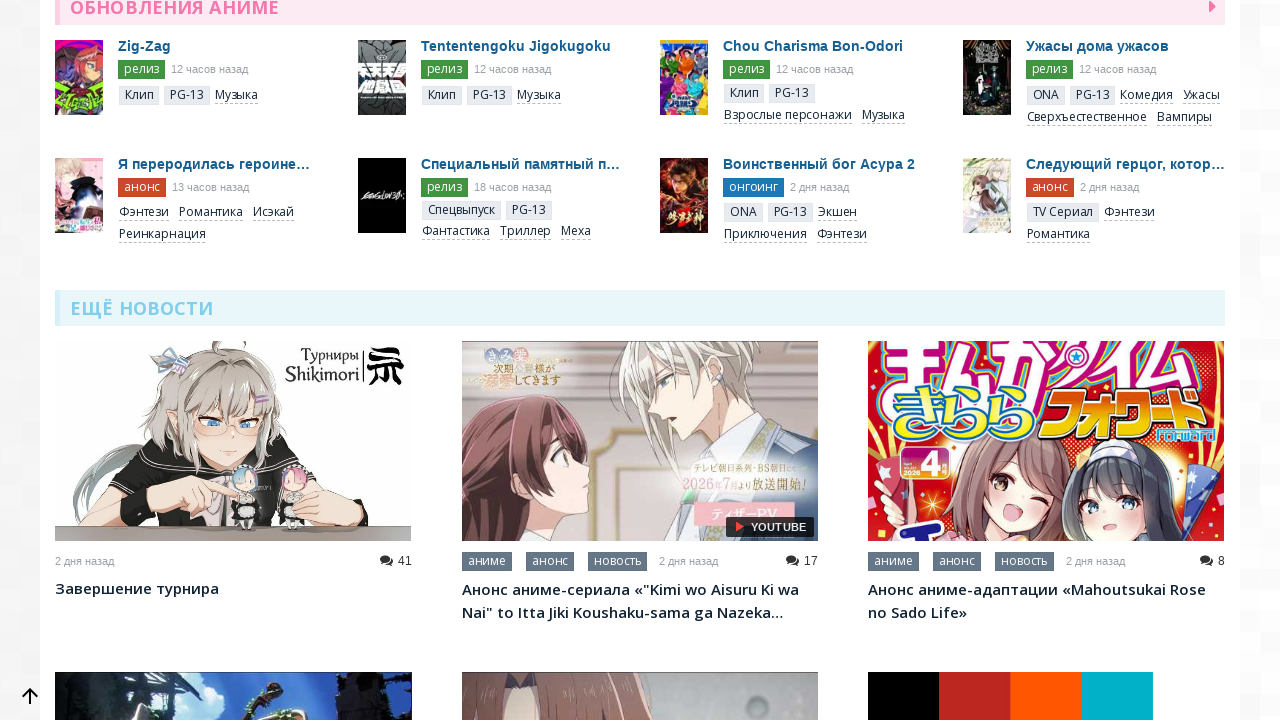

Refreshed the page (iteration 4/10)
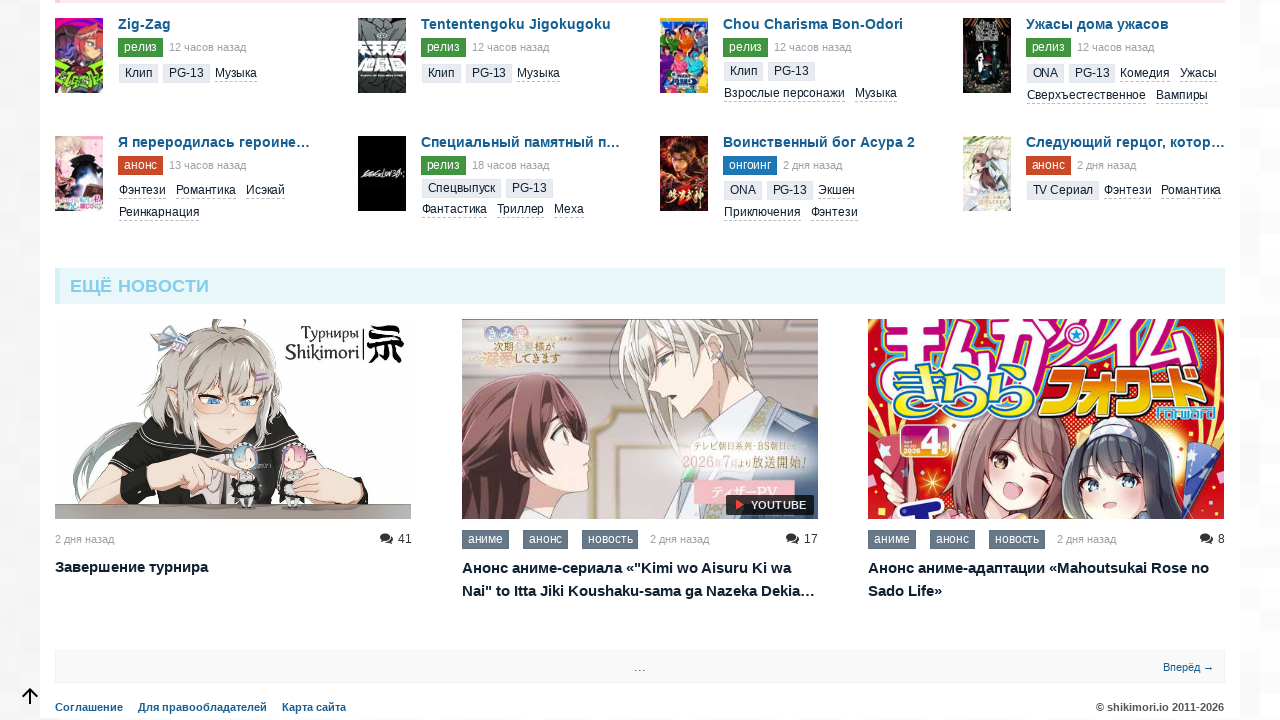

Scrolled down to 1500px (iteration 5/10)
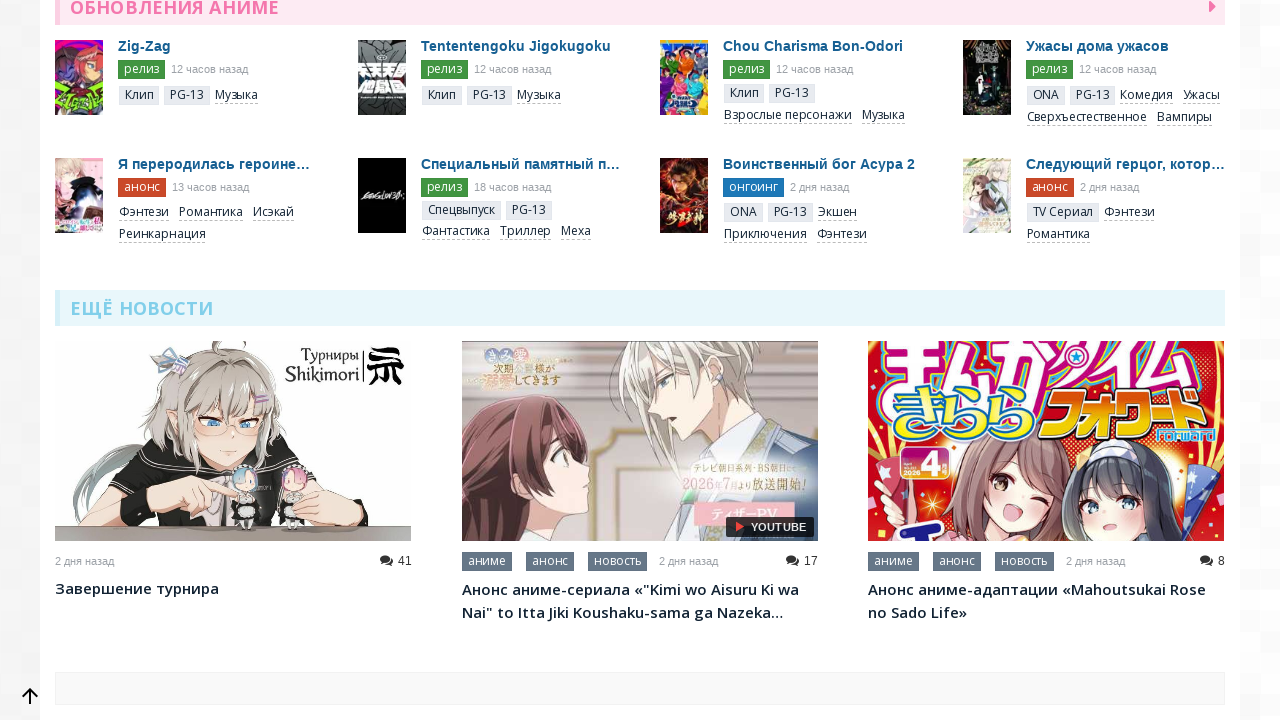

Waited 10 seconds before refresh (iteration 5/10)
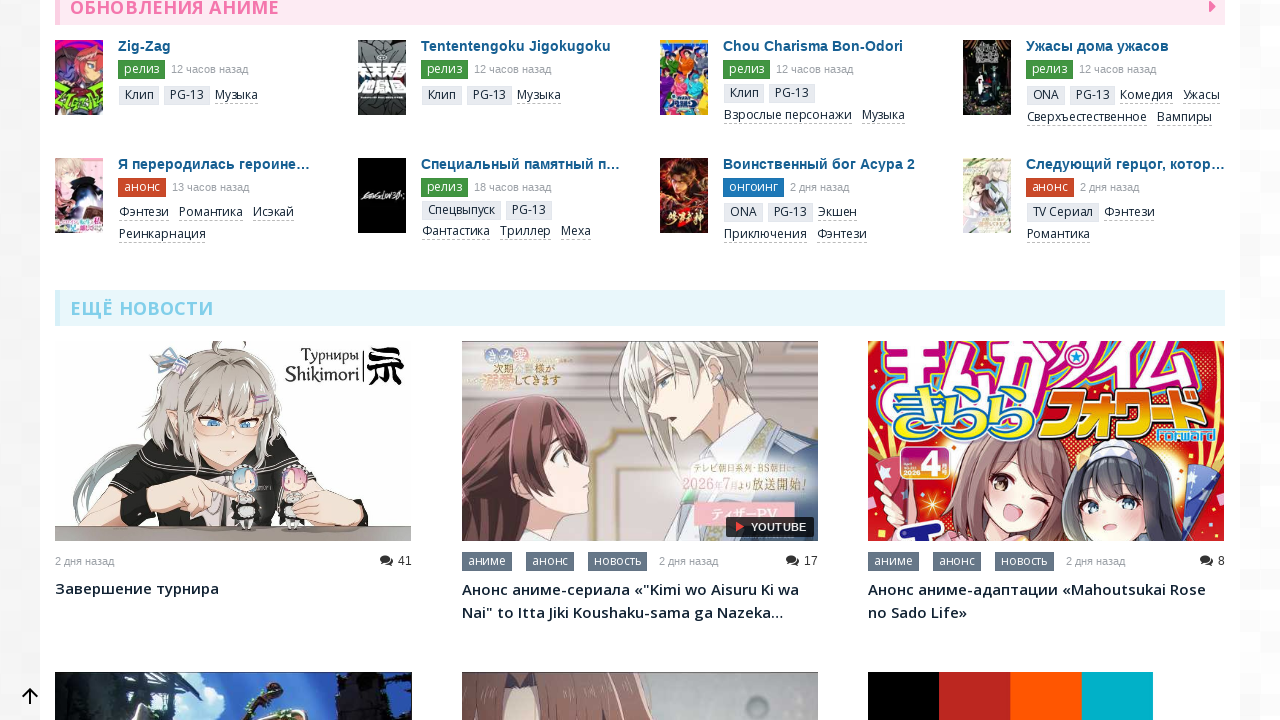

Refreshed the page (iteration 5/10)
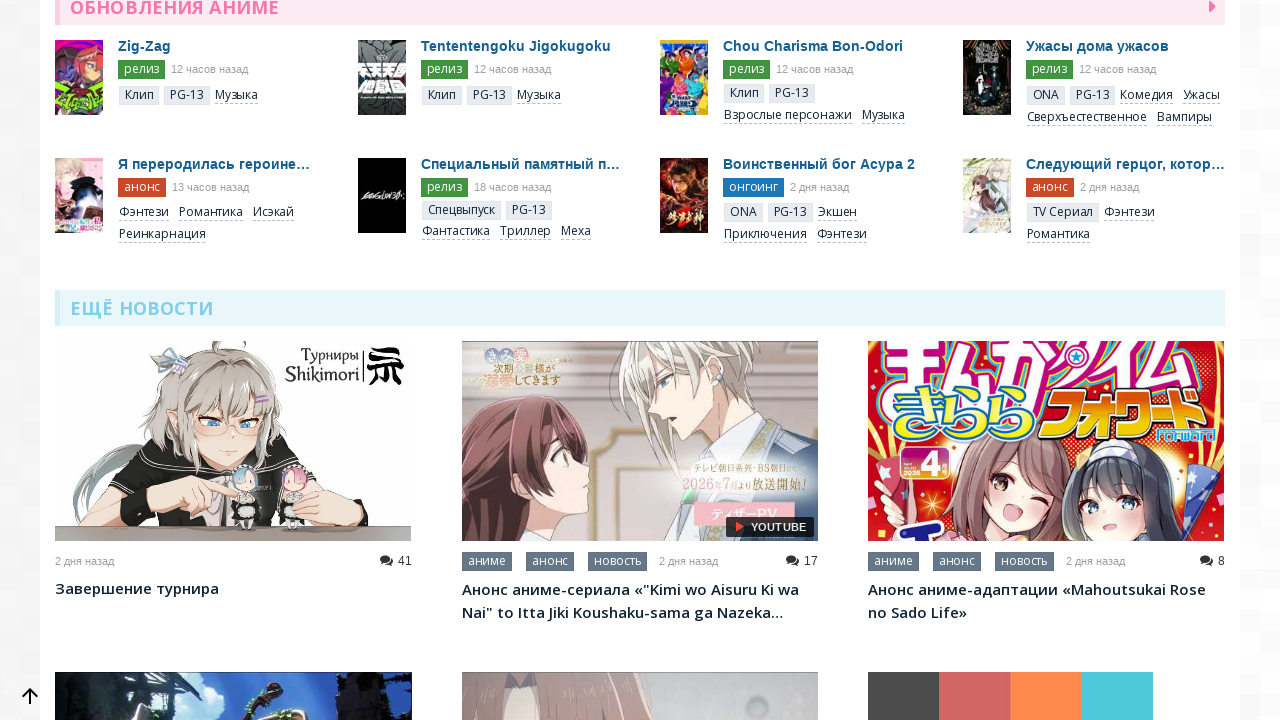

Scrolled down to 1500px (iteration 6/10)
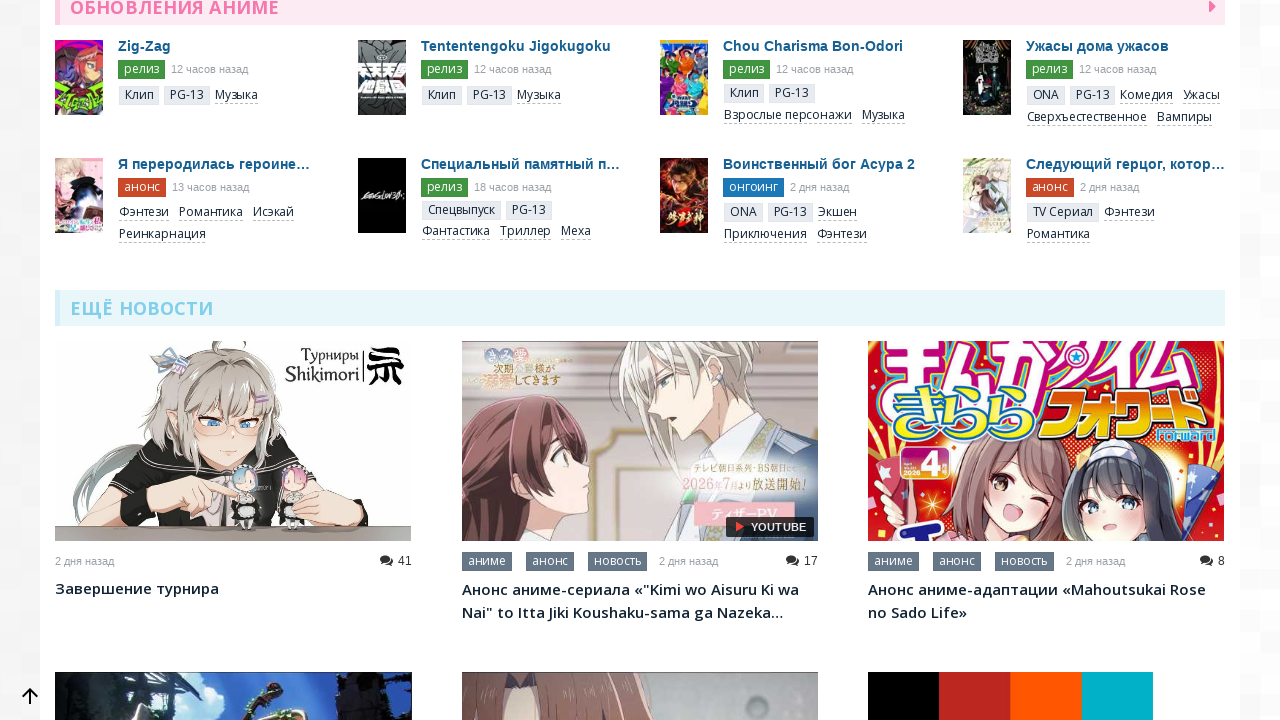

Waited 10 seconds before refresh (iteration 6/10)
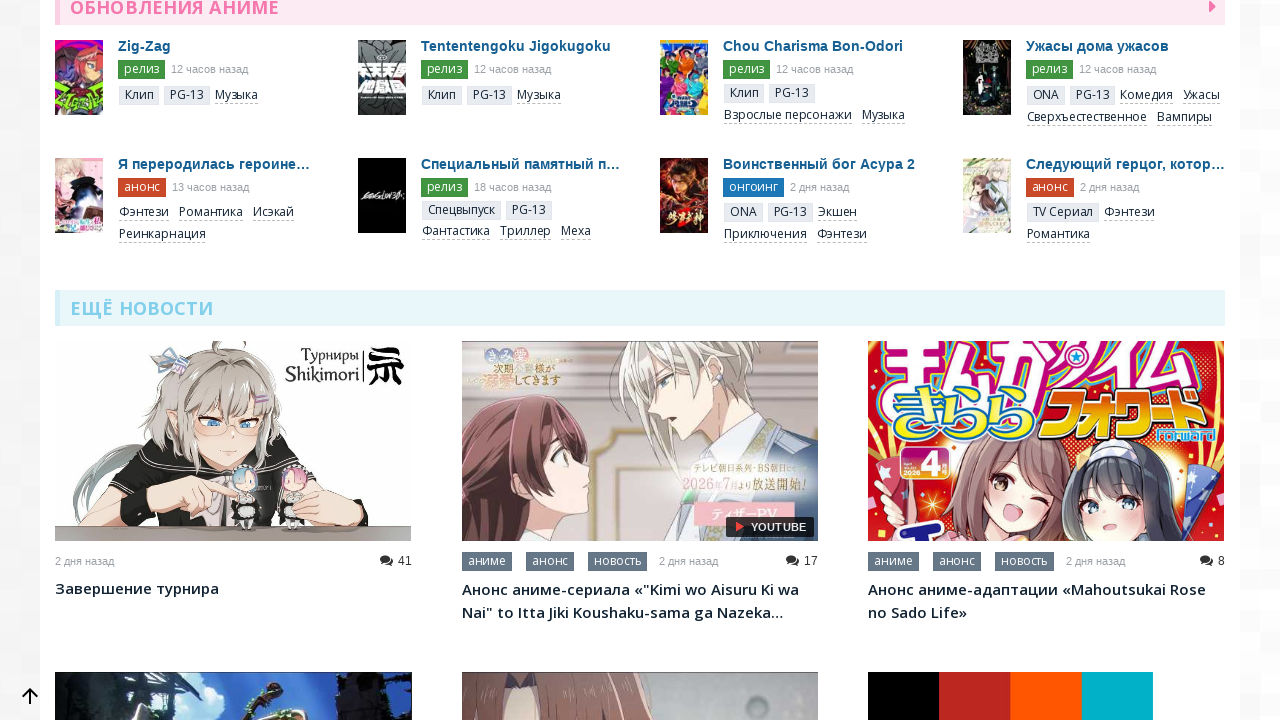

Refreshed the page (iteration 6/10)
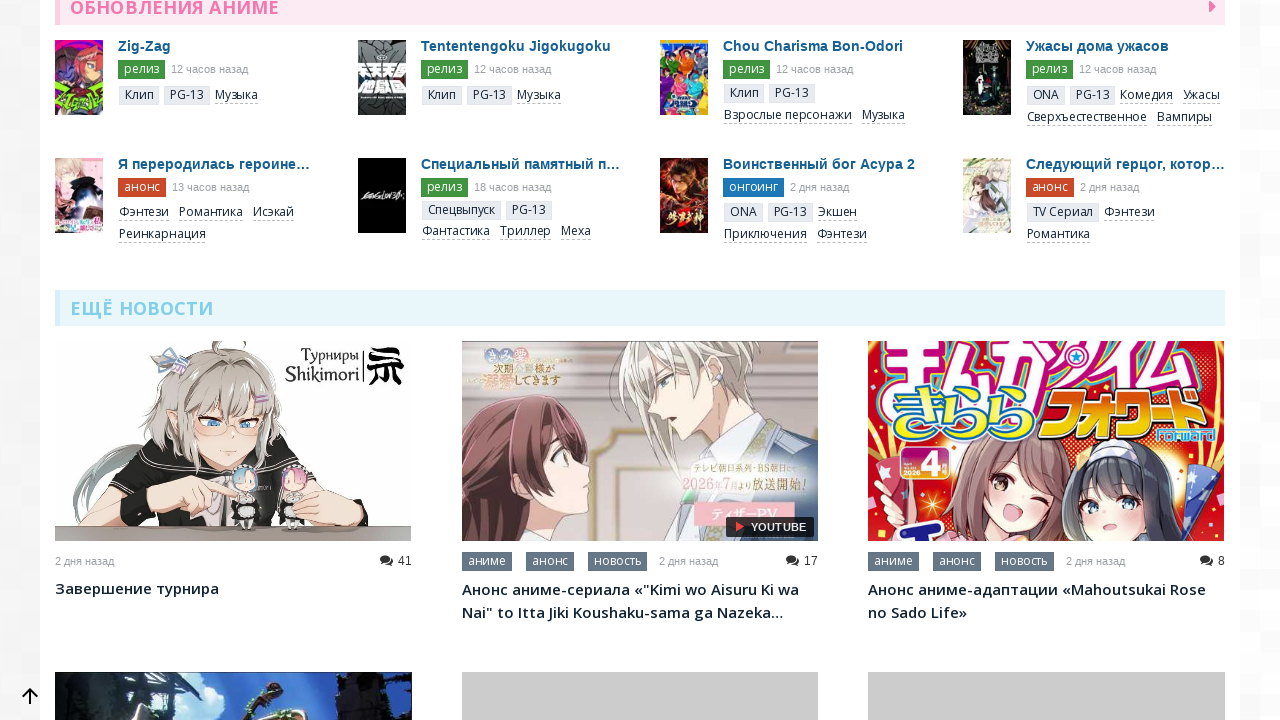

Scrolled down to 1500px (iteration 7/10)
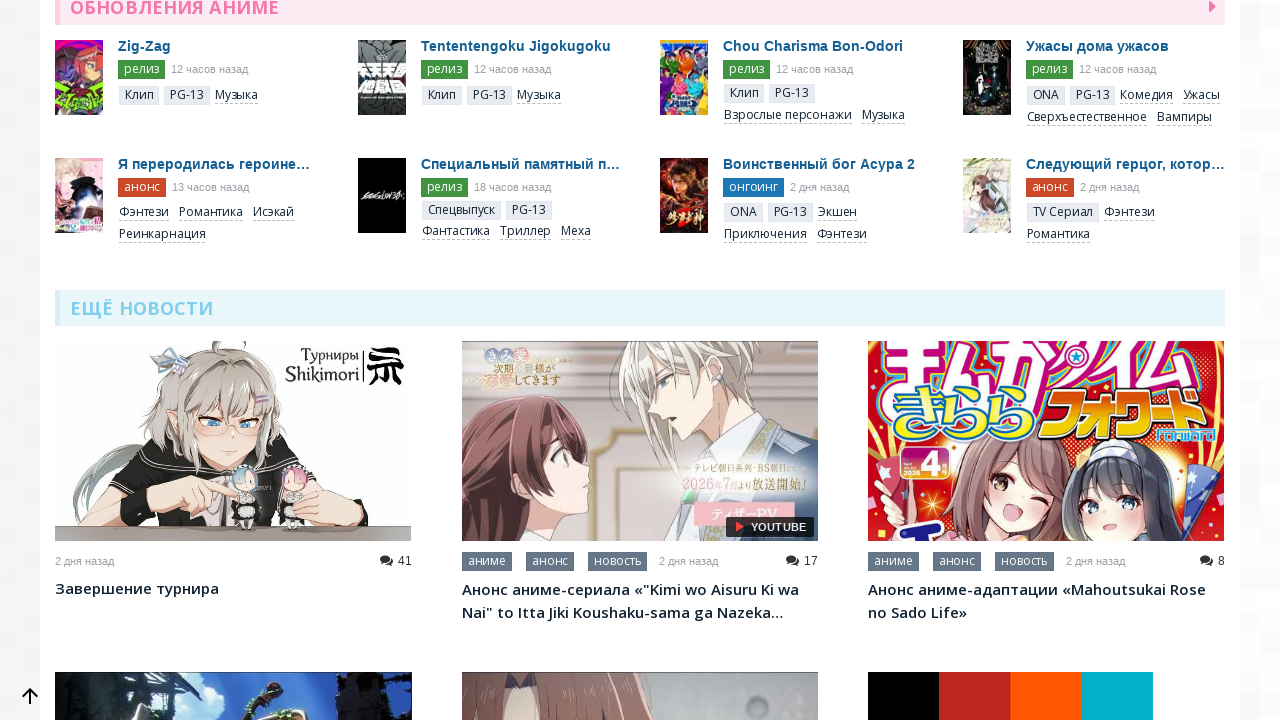

Waited 10 seconds before refresh (iteration 7/10)
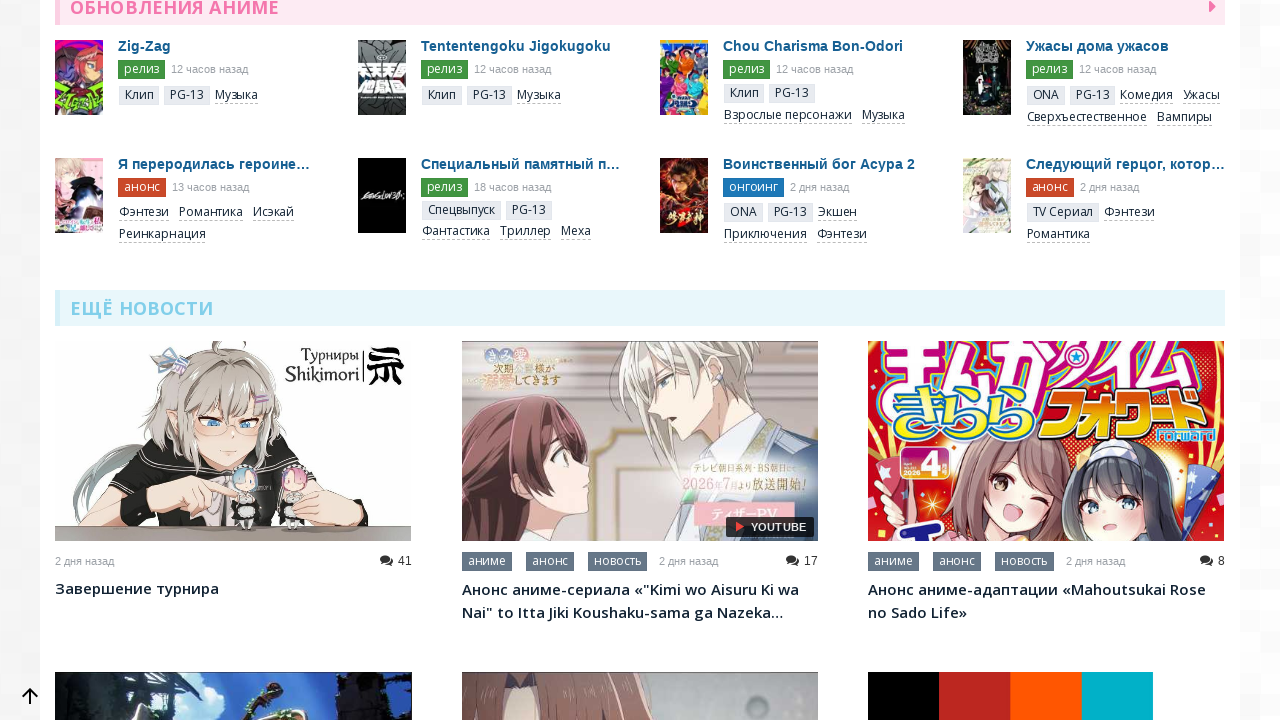

Refreshed the page (iteration 7/10)
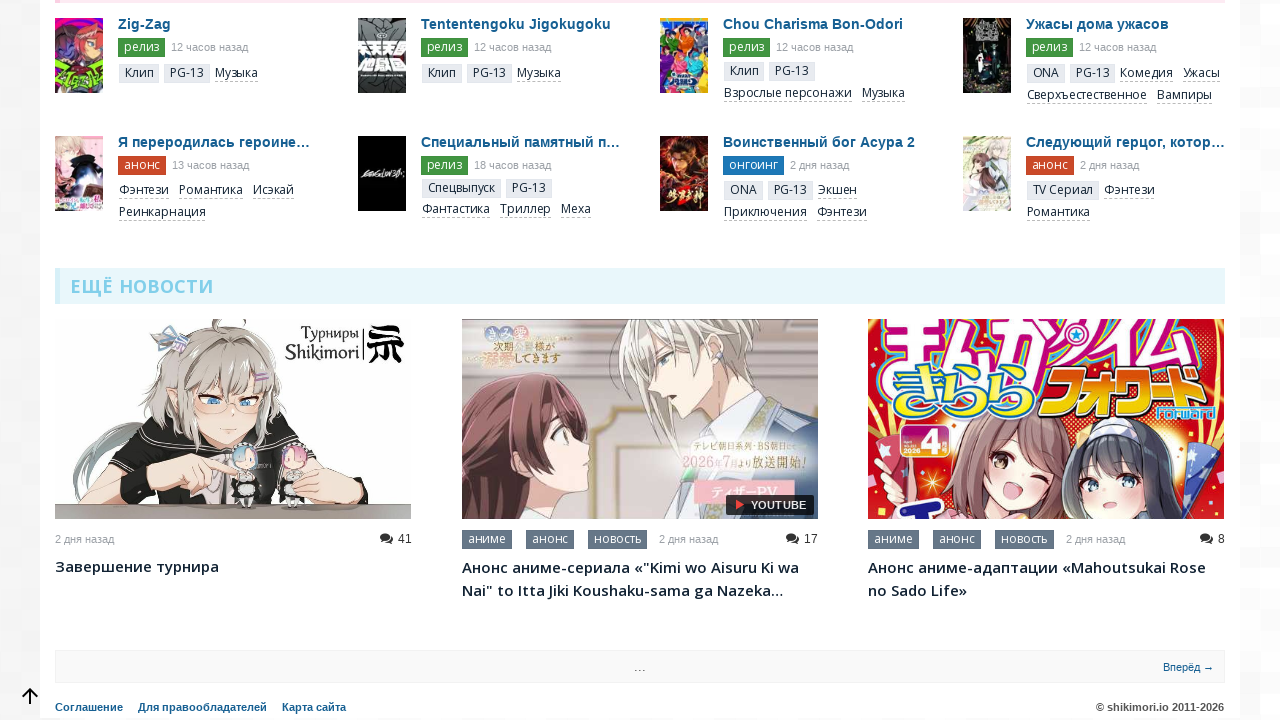

Scrolled down to 1500px (iteration 8/10)
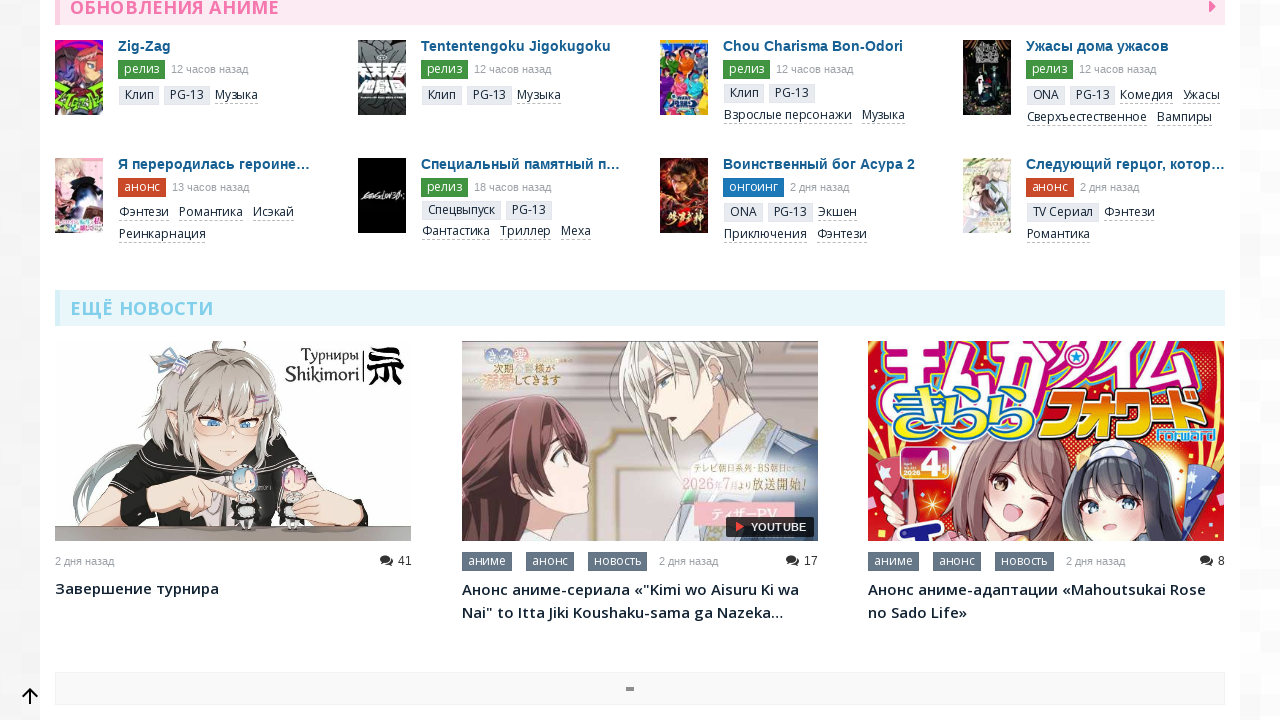

Waited 10 seconds before refresh (iteration 8/10)
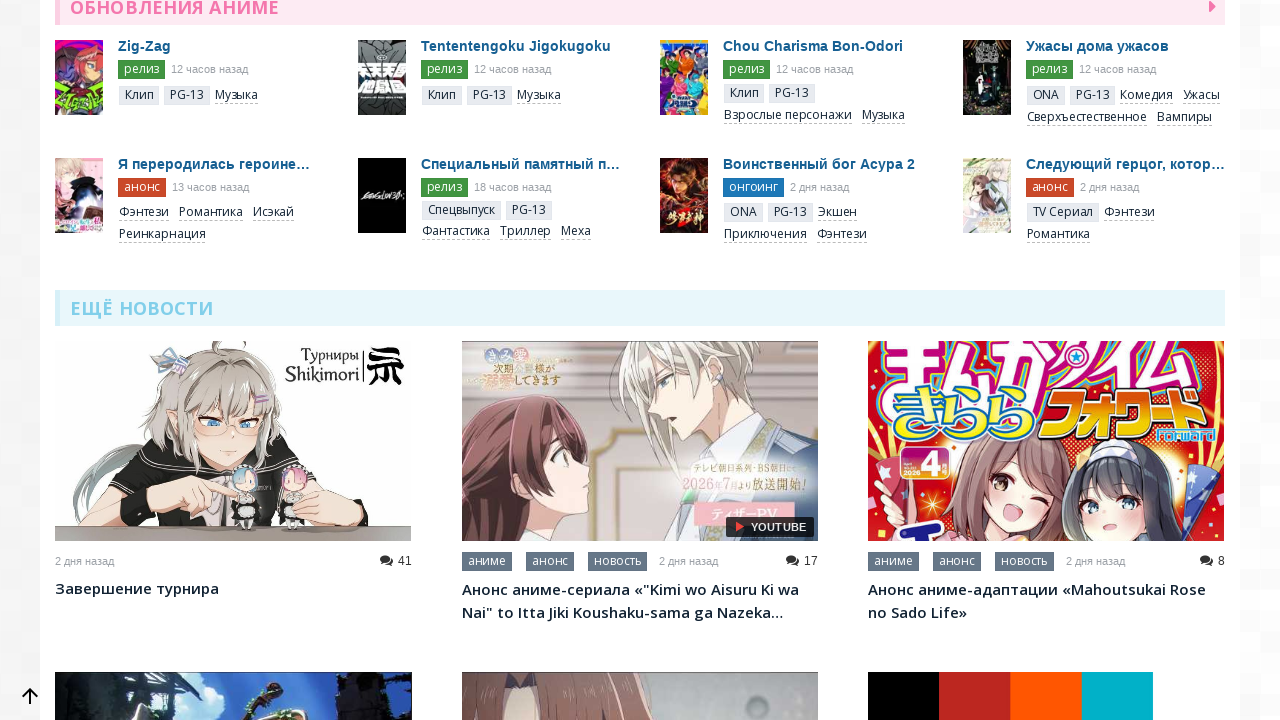

Refreshed the page (iteration 8/10)
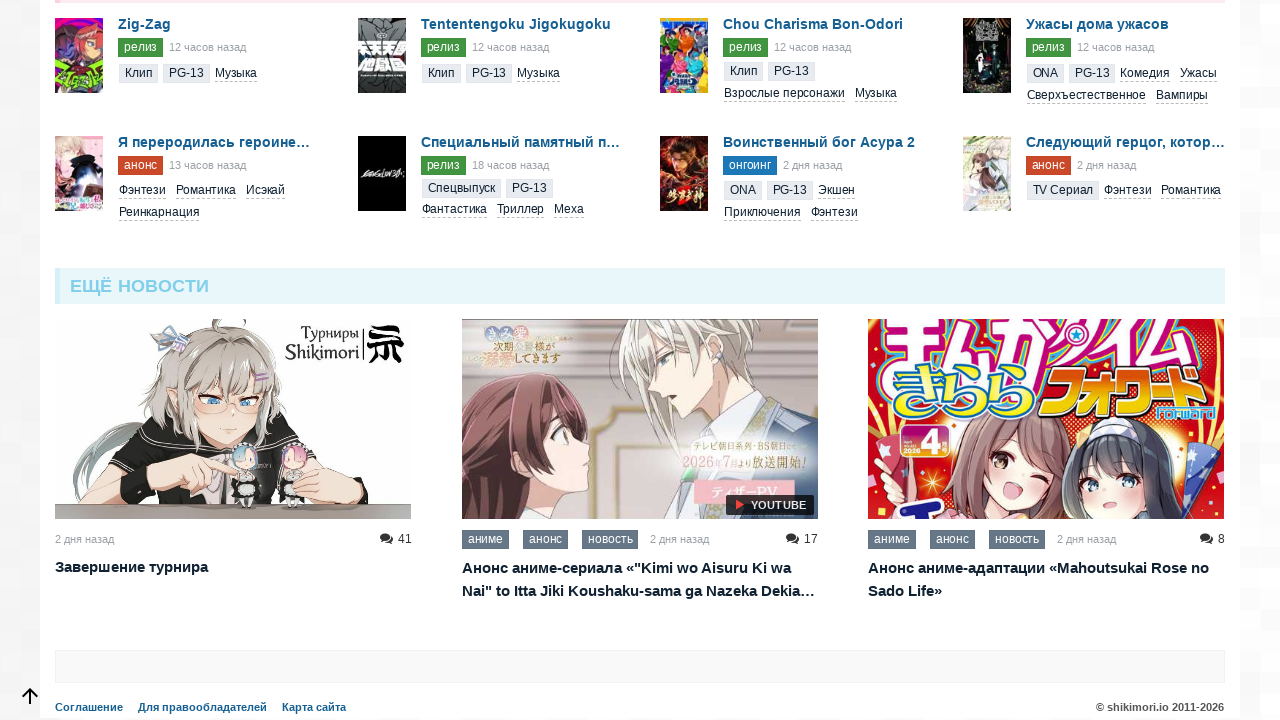

Scrolled down to 1500px (iteration 9/10)
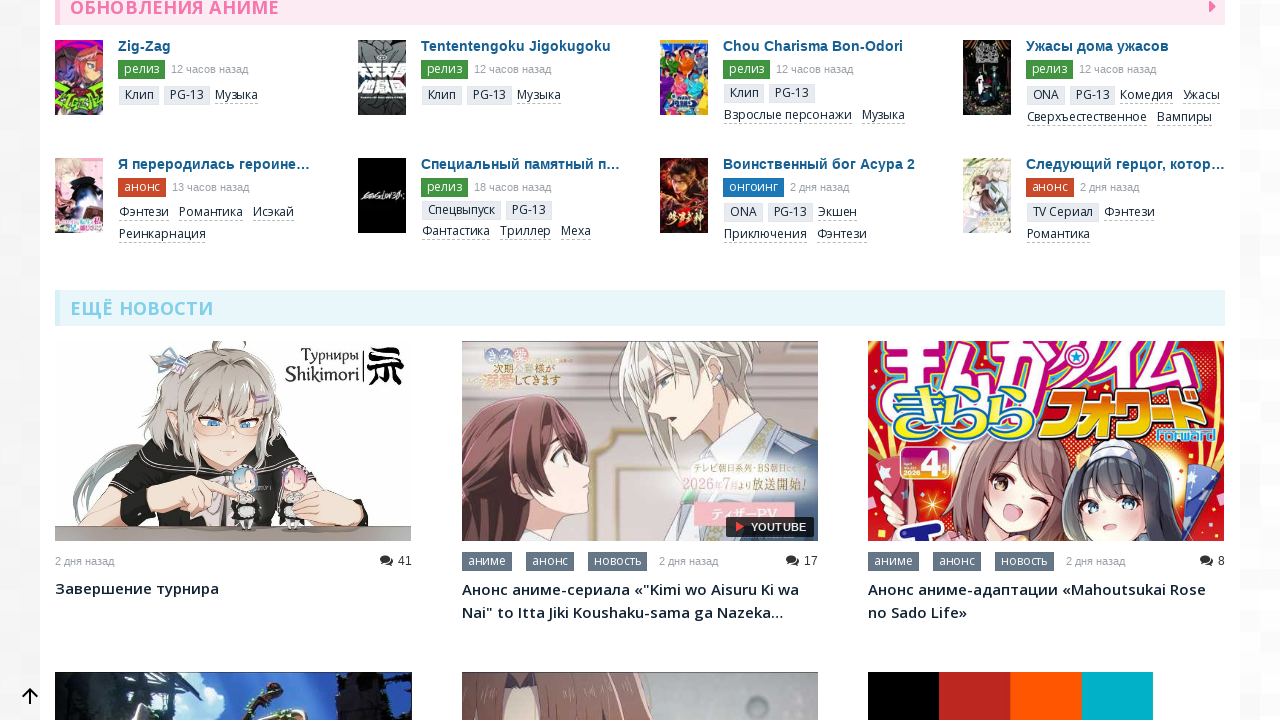

Waited 10 seconds before refresh (iteration 9/10)
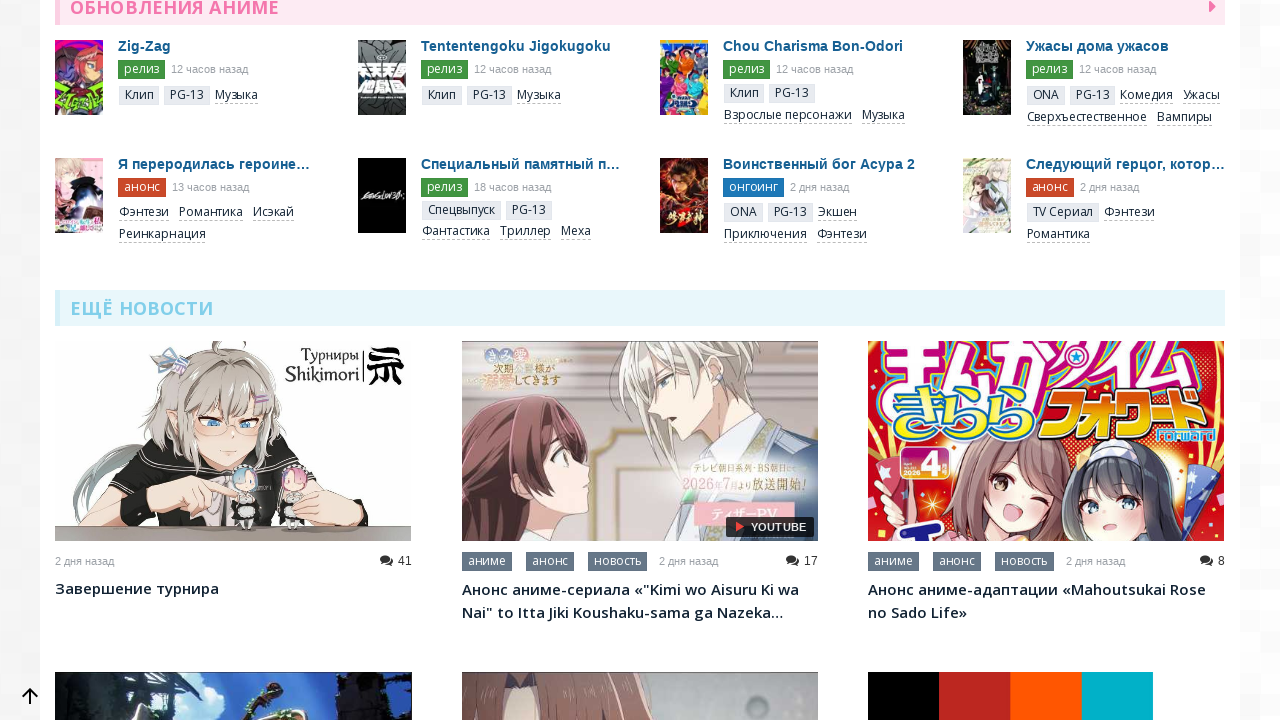

Refreshed the page (iteration 9/10)
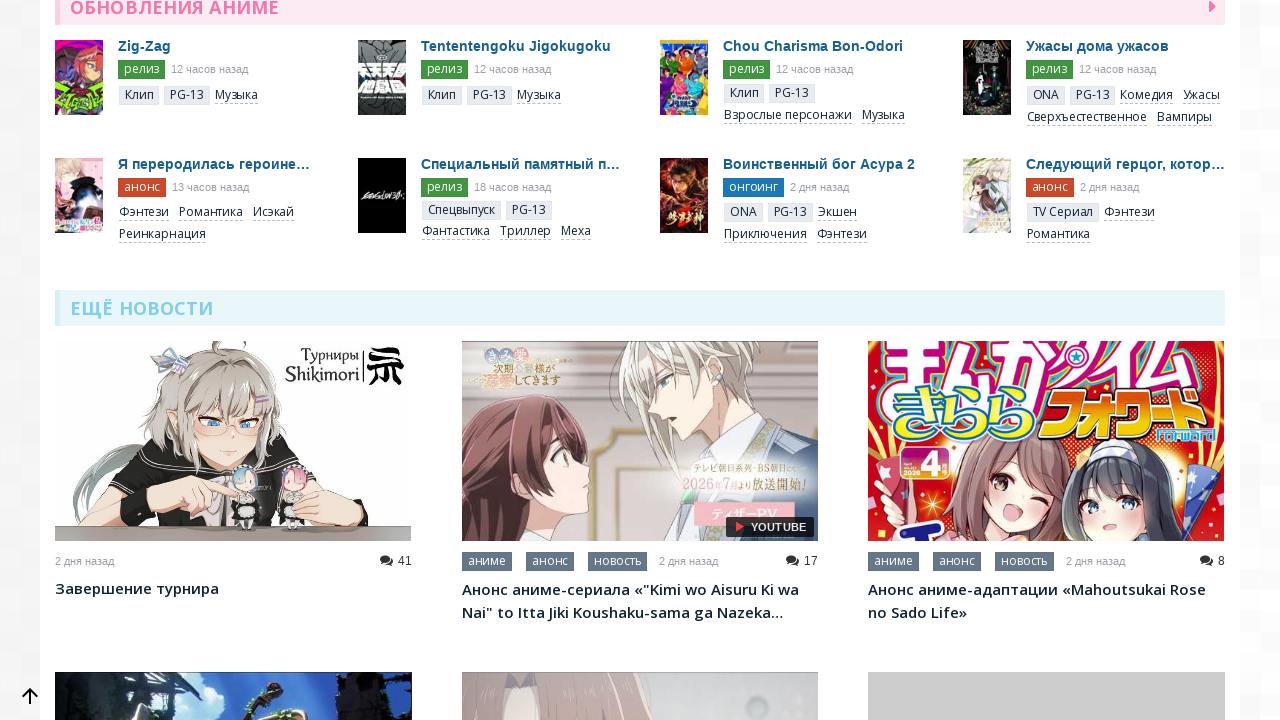

Scrolled down to 1500px (iteration 10/10)
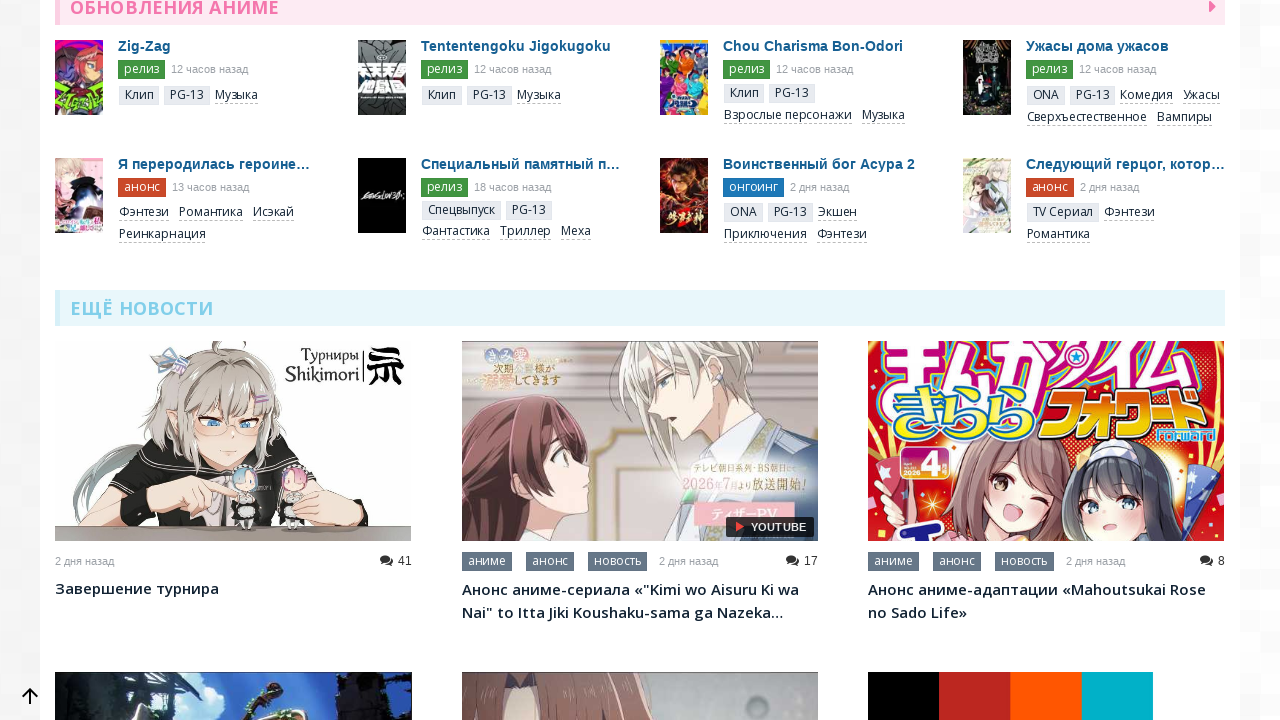

Waited 10 seconds before refresh (iteration 10/10)
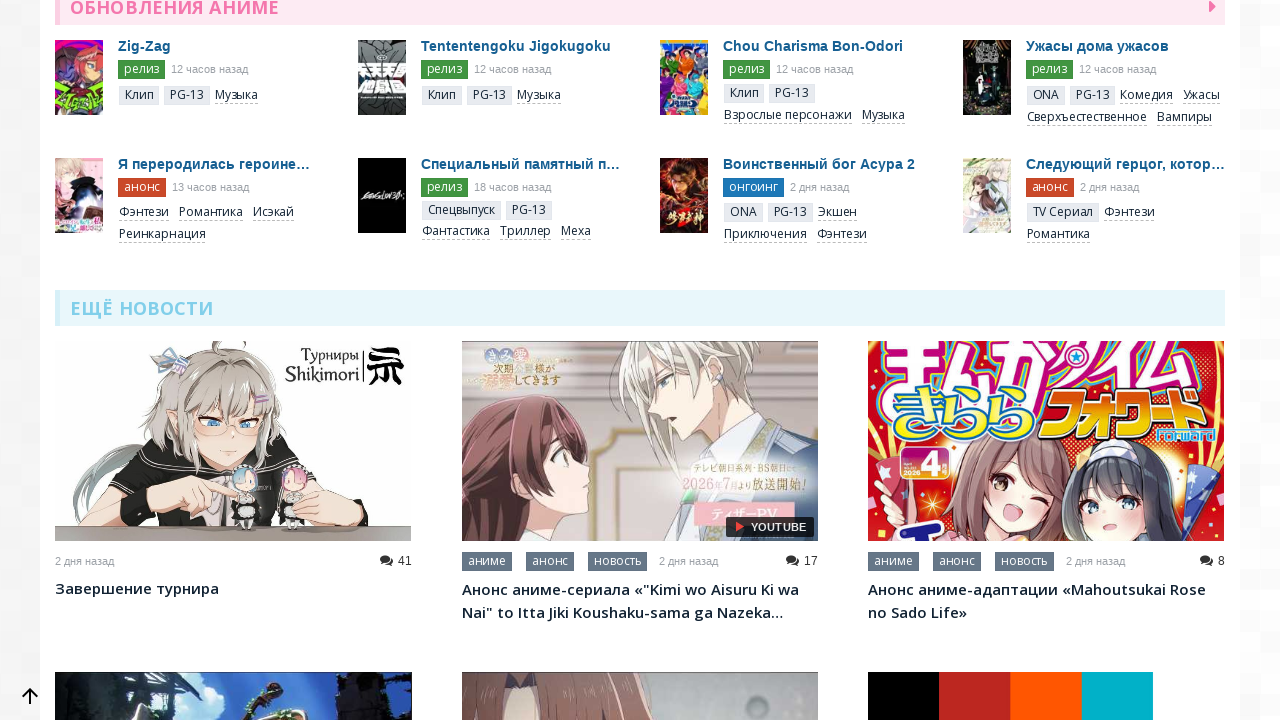

Refreshed the page (iteration 10/10)
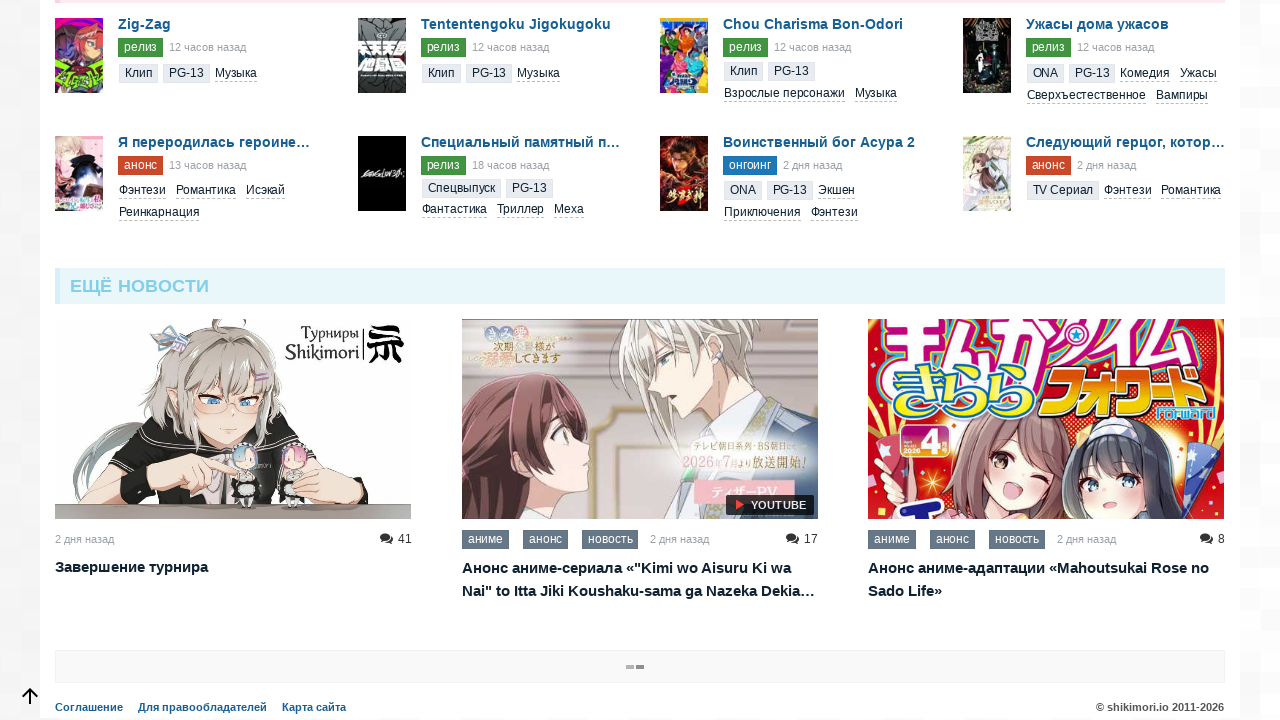

Final wait of 60 seconds completed
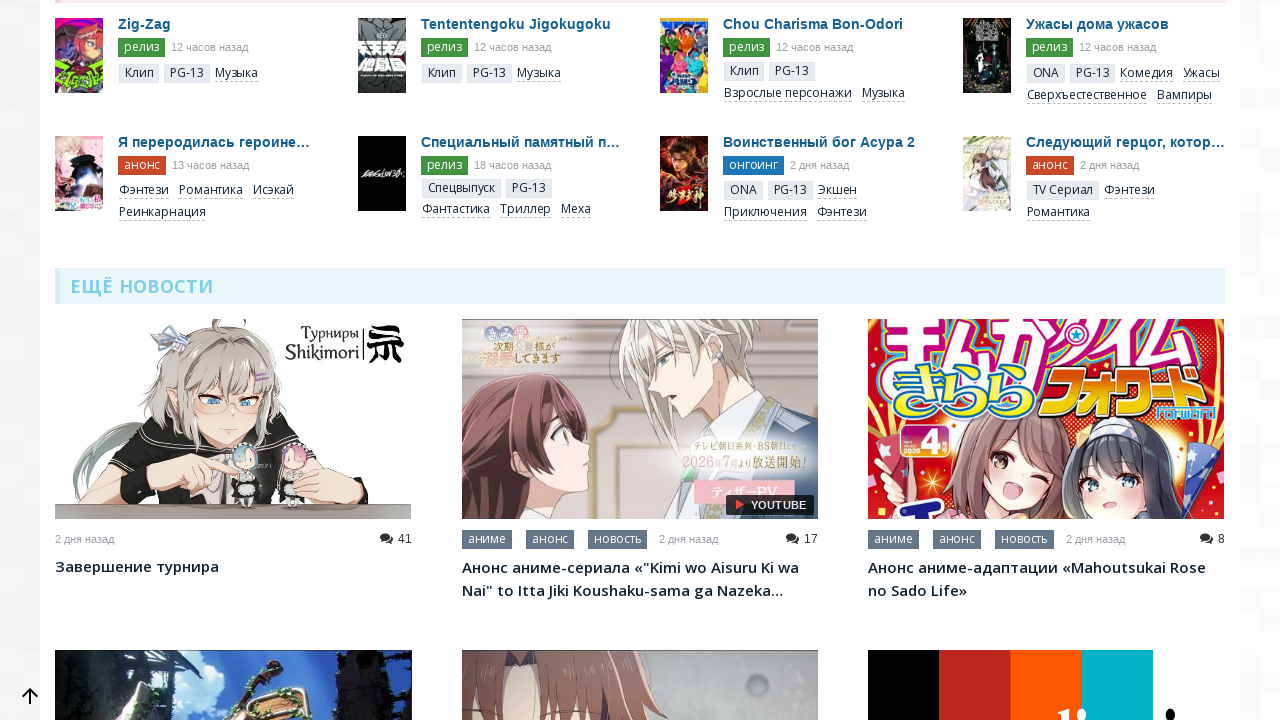

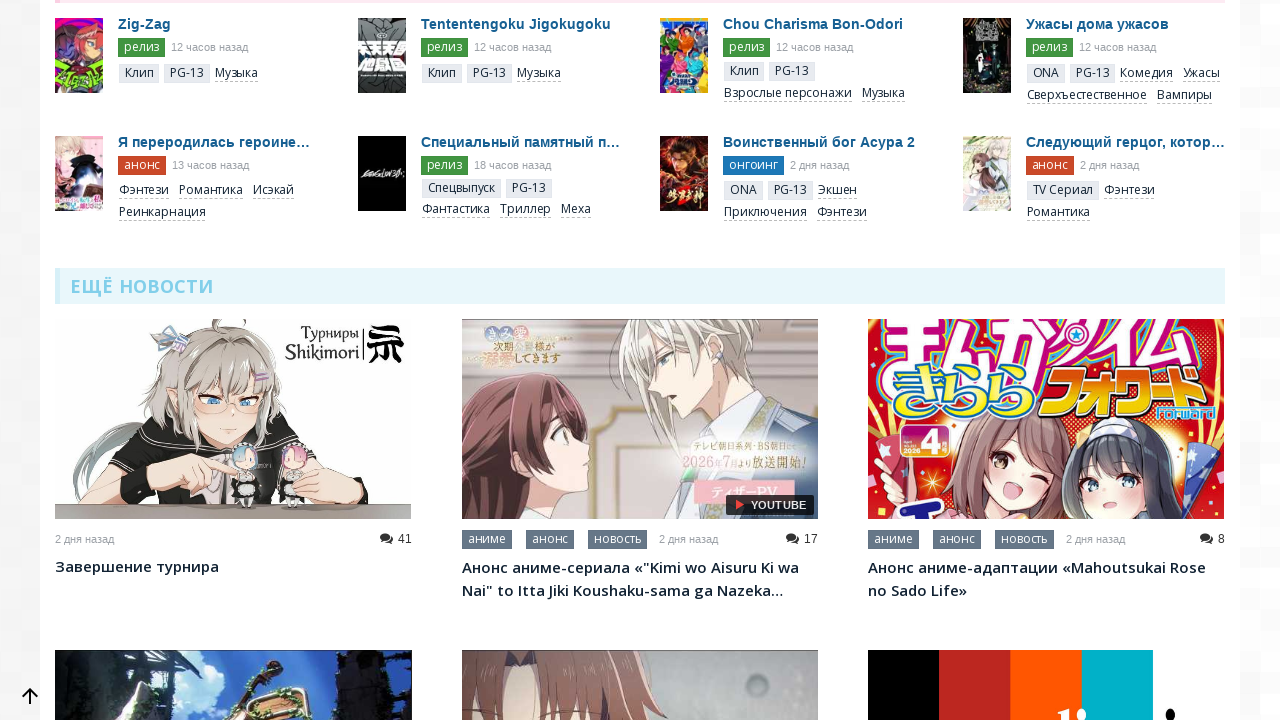